Tests form validation with empty name field, verifying name error is shown but date error is not

Starting URL: https://elenarivero.github.io/ejercicio3/index.html

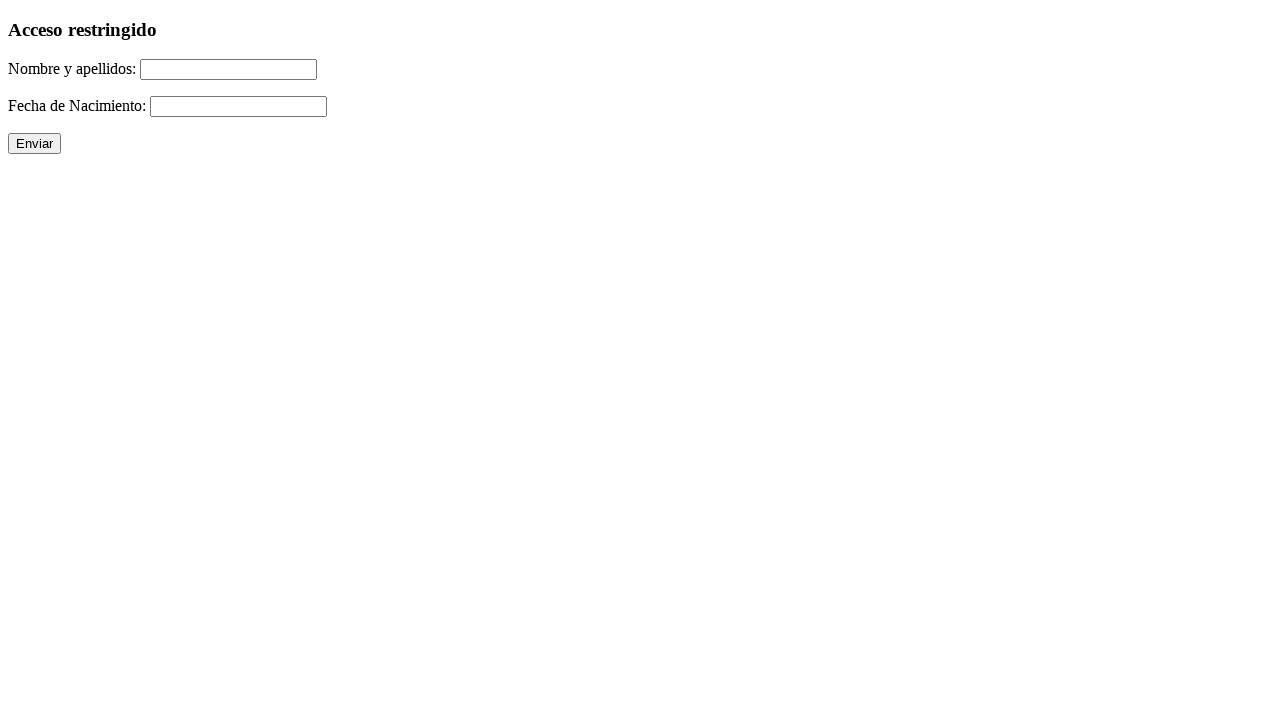

Navigated to form validation page
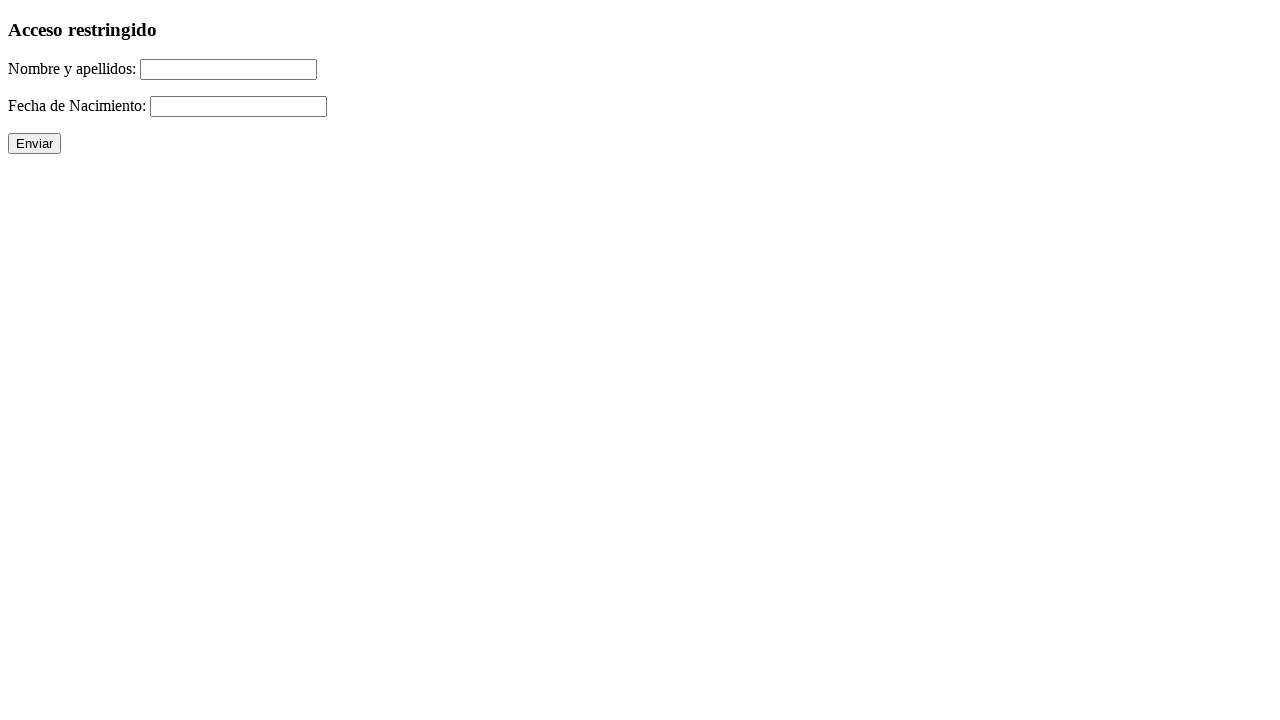

Left name field empty on #nomap
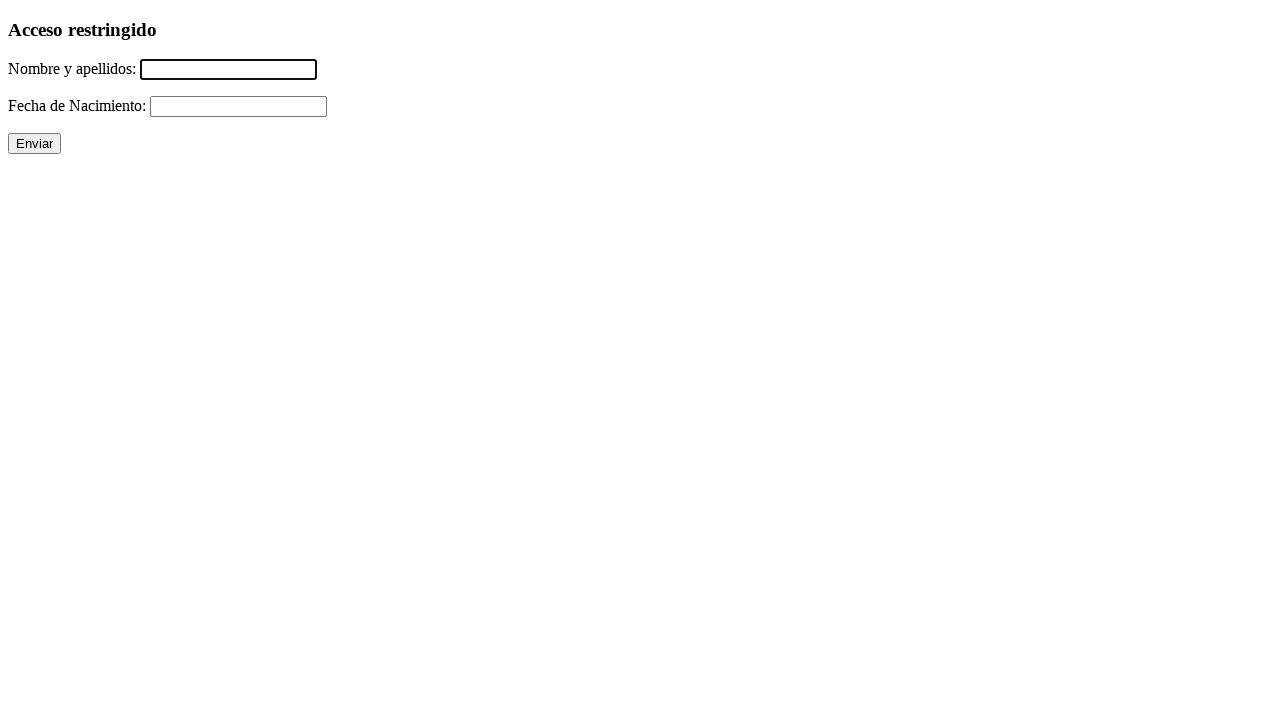

Filled date field with valid date 01/01/2005 on #fecha
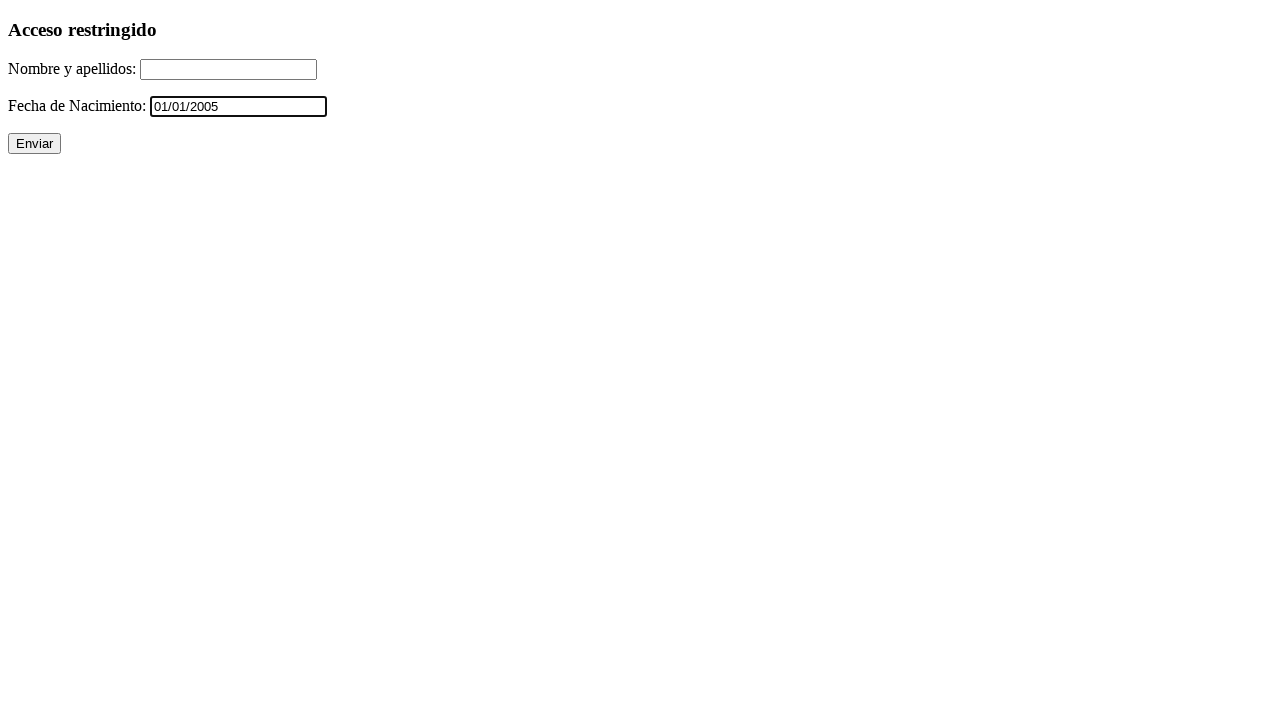

Clicked submit button at (34, 144) on xpath=//p/input[@type='submit']
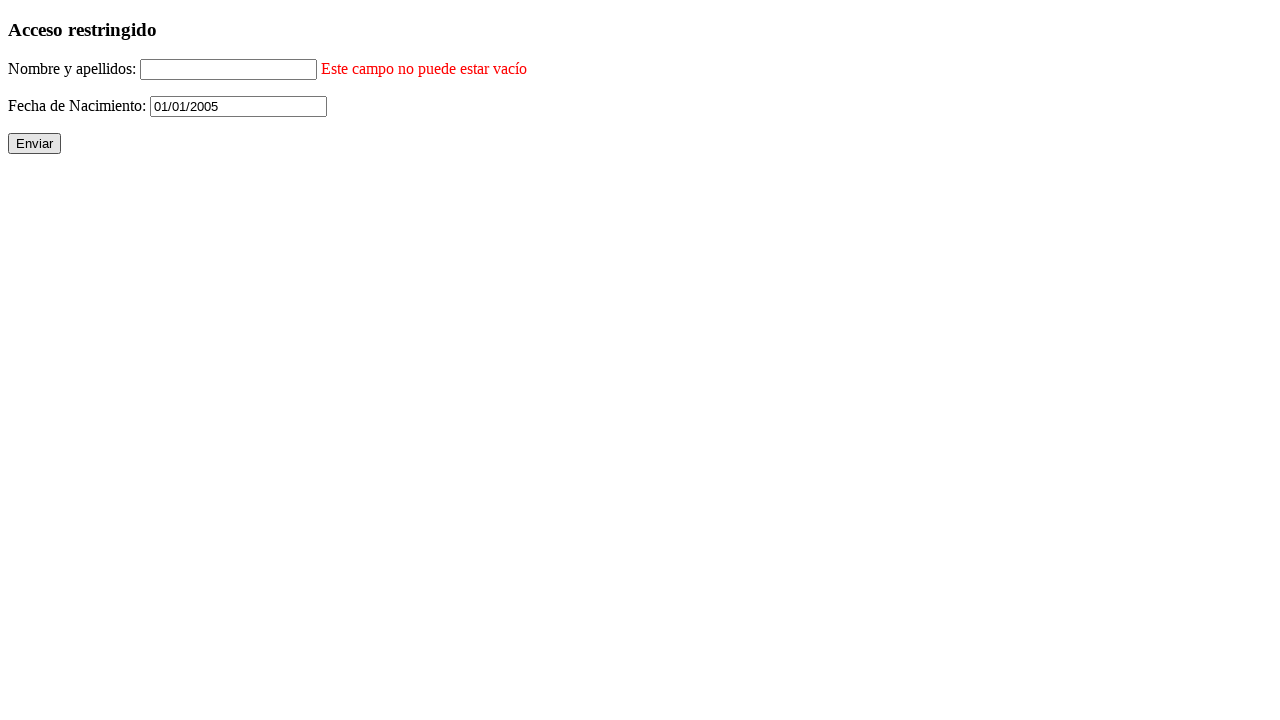

Verified name error is visible
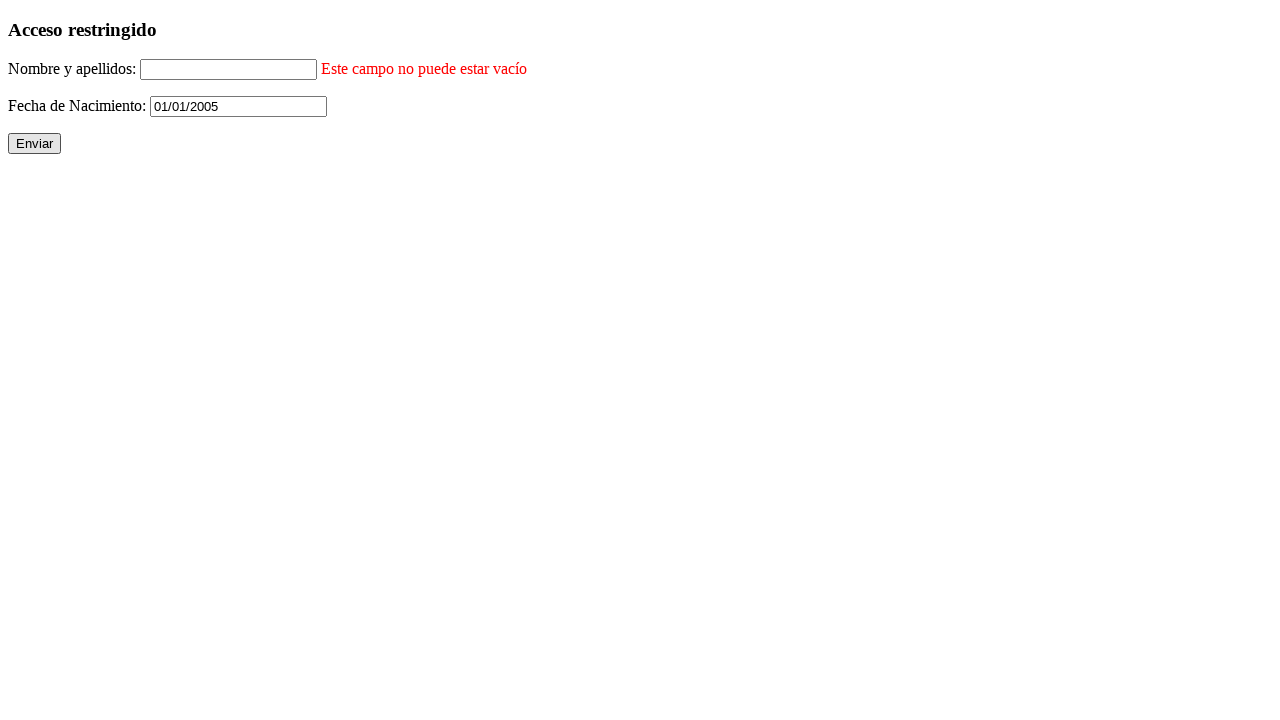

Verified date error is not visible
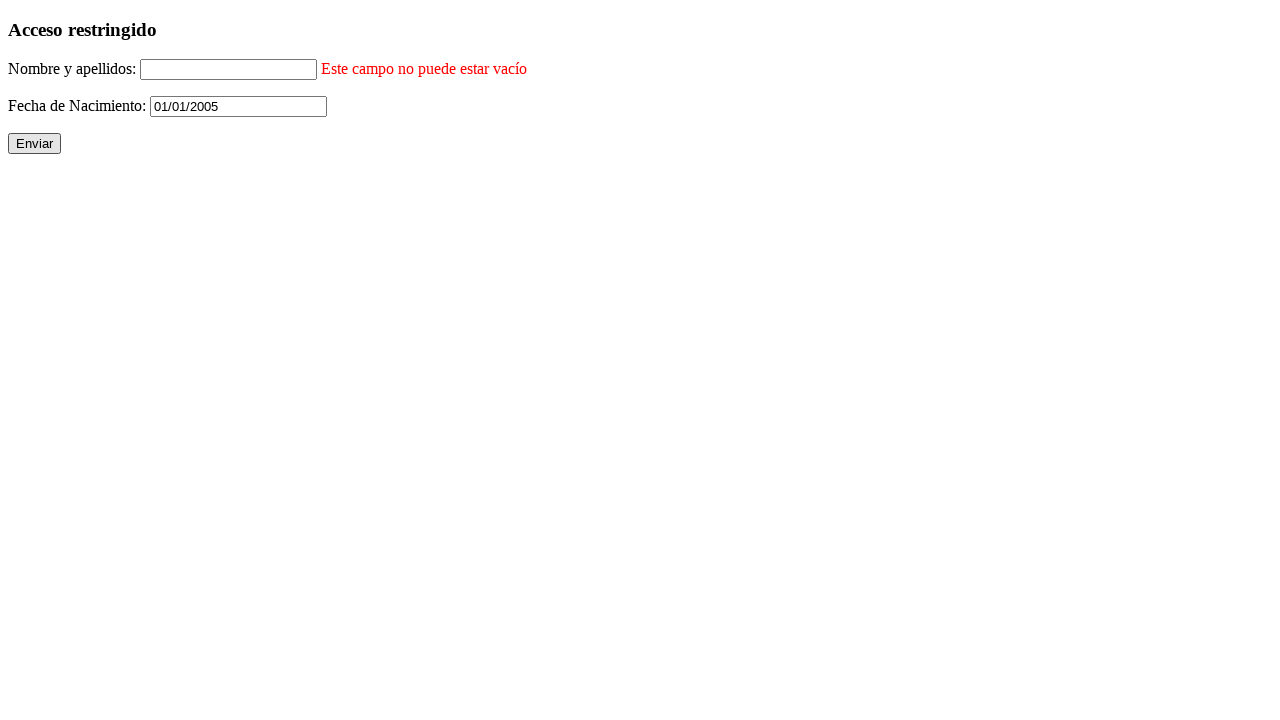

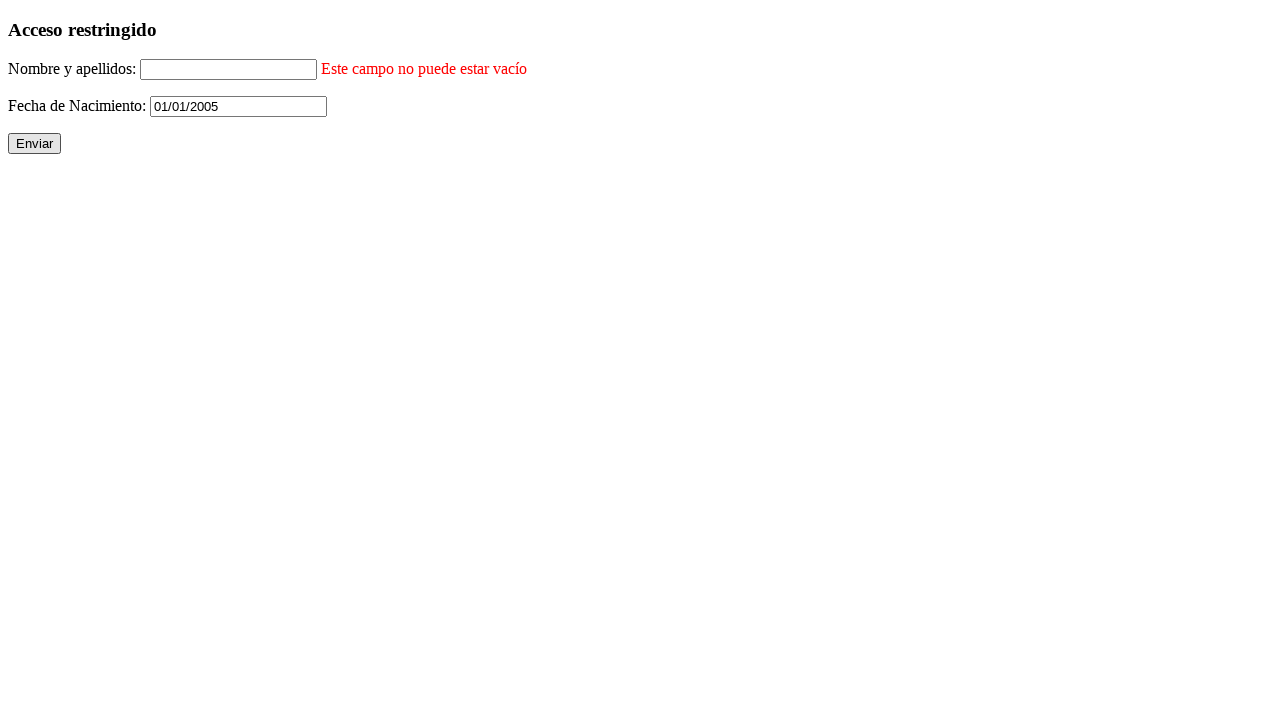